Tests the jQuery UI selectable widget by selecting multiple items using Ctrl+click functionality

Starting URL: https://jqueryui.com/selectable/

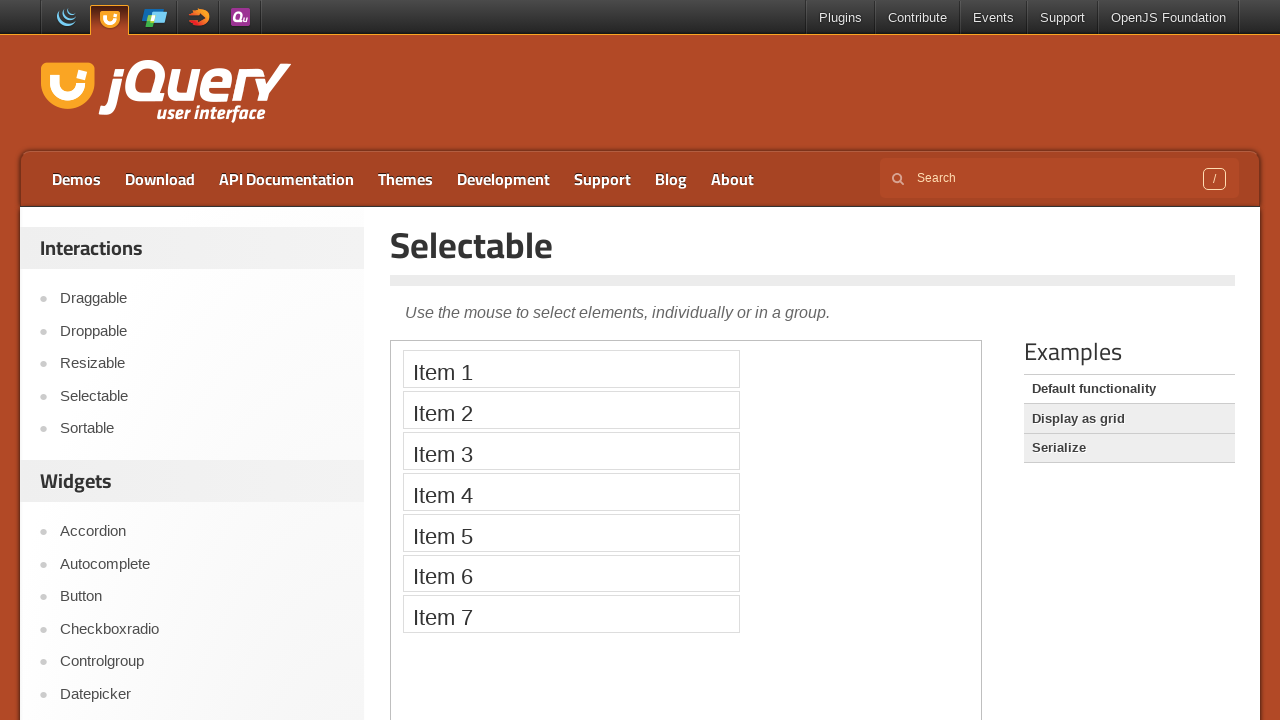

Located and switched to iframe containing selectable widget
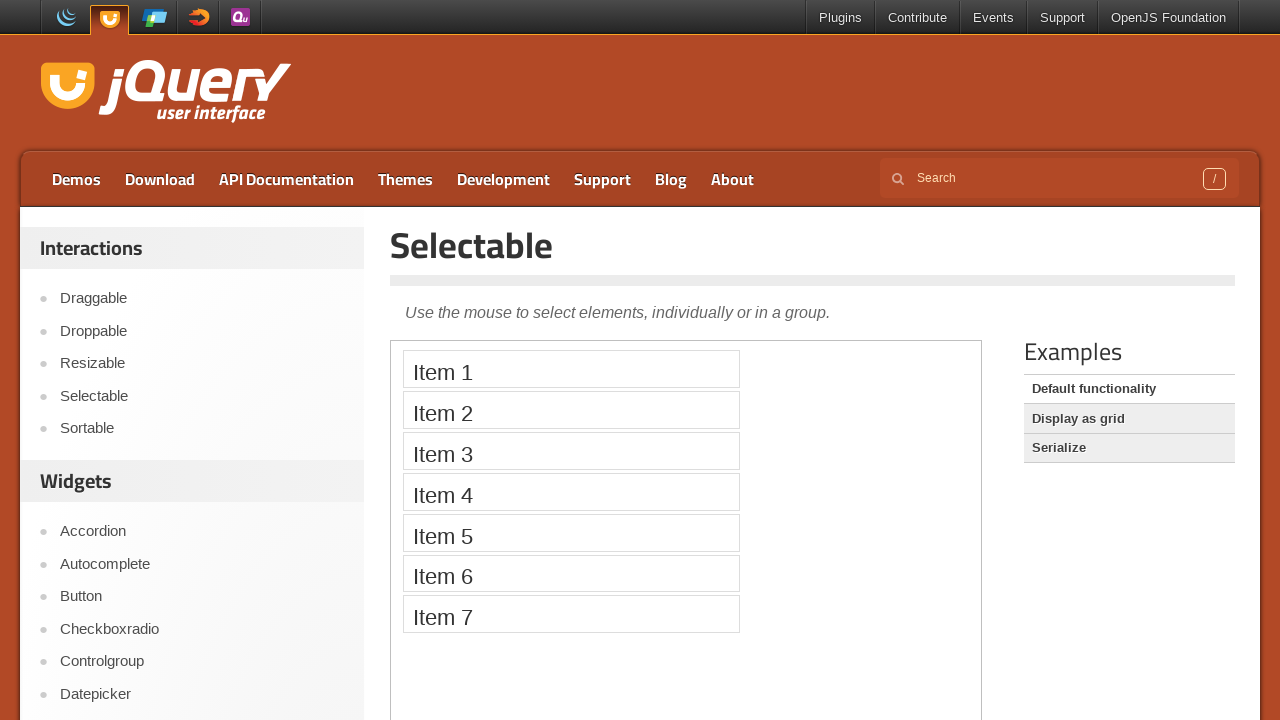

Located Item 1 element
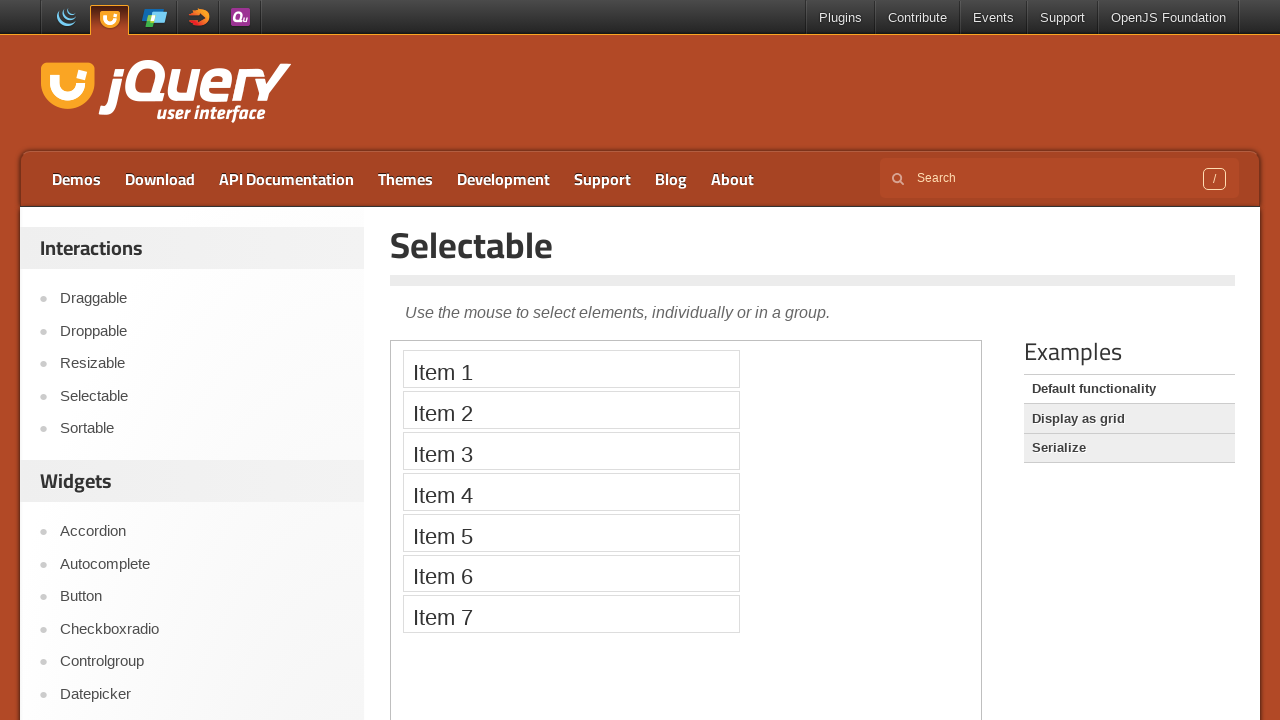

Located Item 3 element
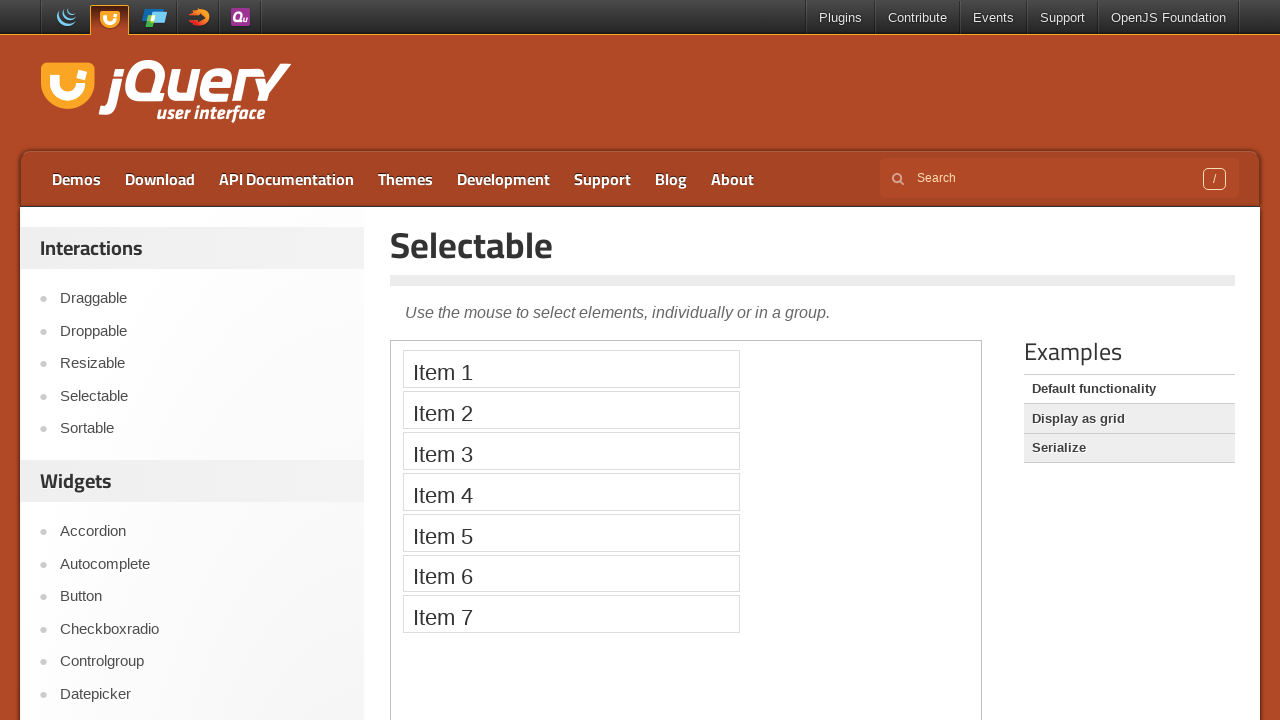

Located Item 5 element
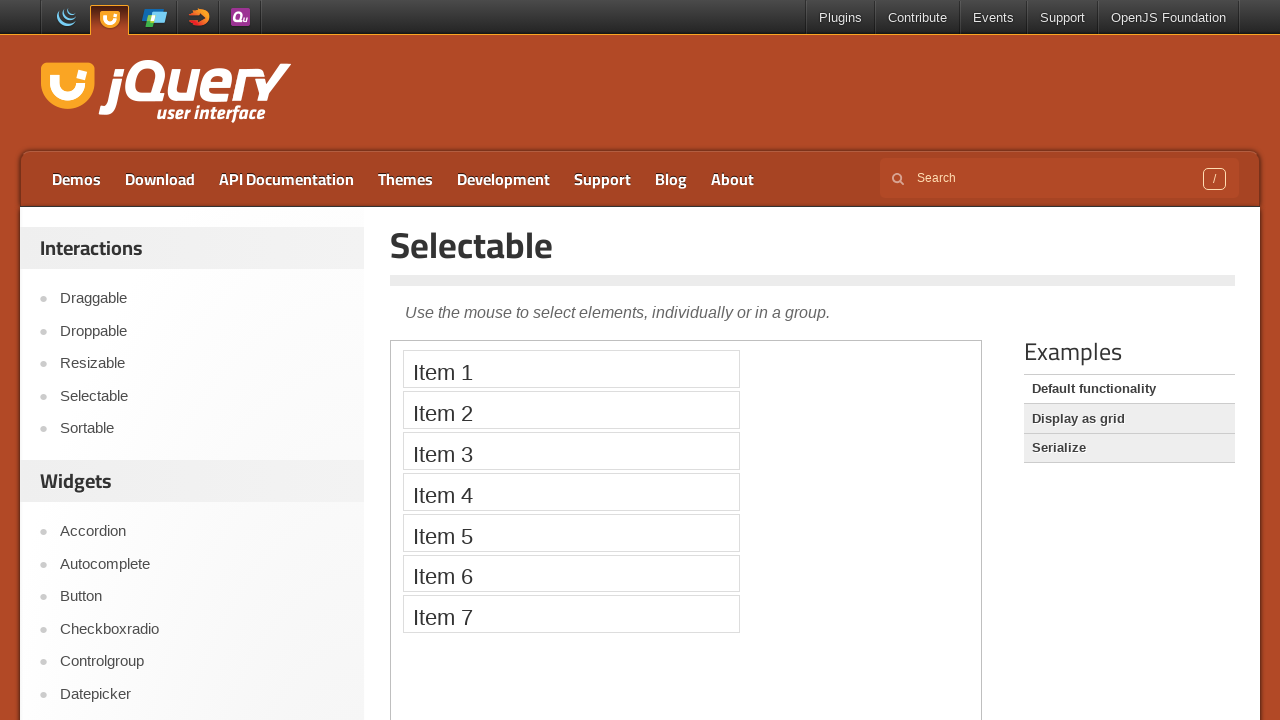

Pressed down Control key for multi-select
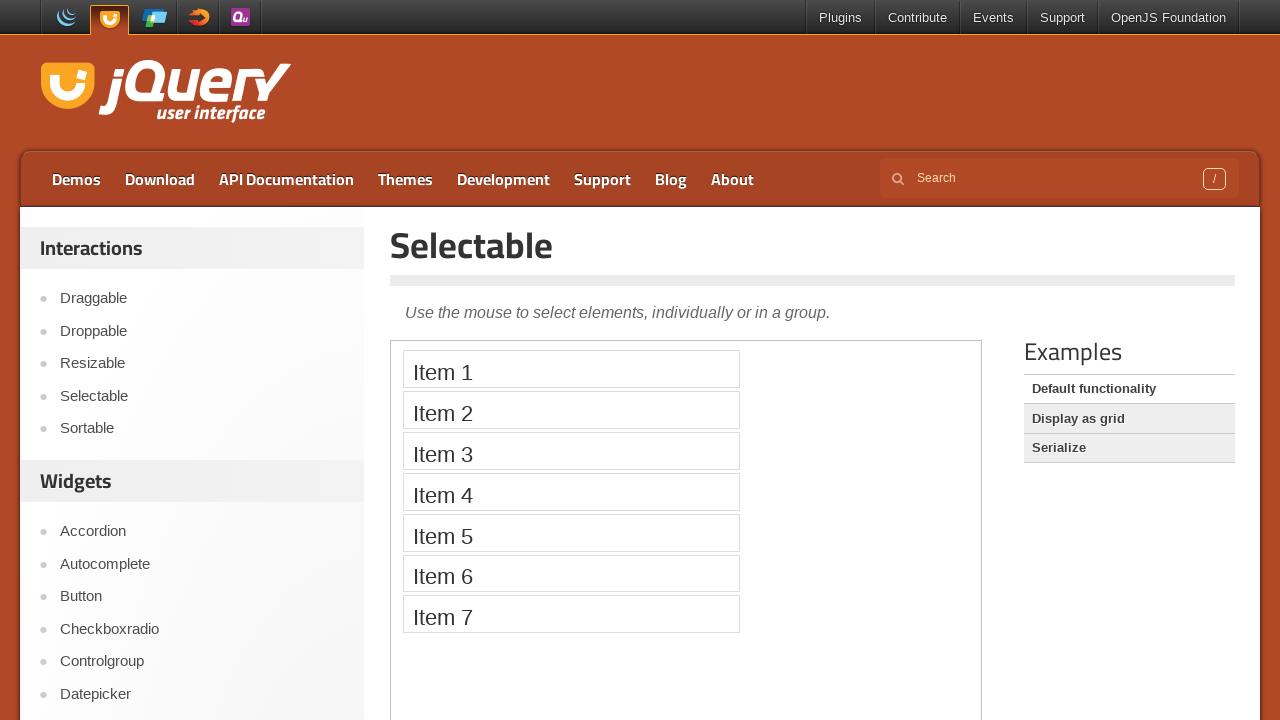

Ctrl+clicked Item 1 at (571, 369) on iframe >> nth=0 >> internal:control=enter-frame >> xpath=//li[text()='Item 1']
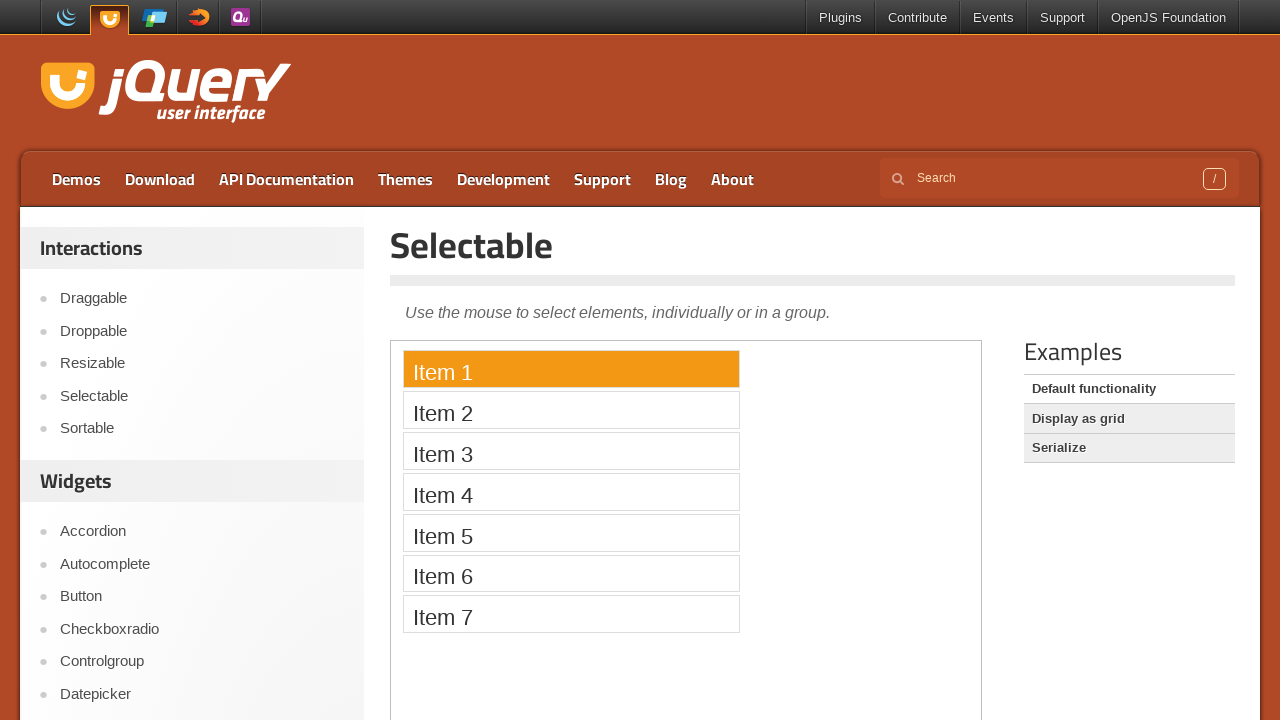

Ctrl+clicked Item 3 at (571, 451) on iframe >> nth=0 >> internal:control=enter-frame >> xpath=//li[text()='Item 3']
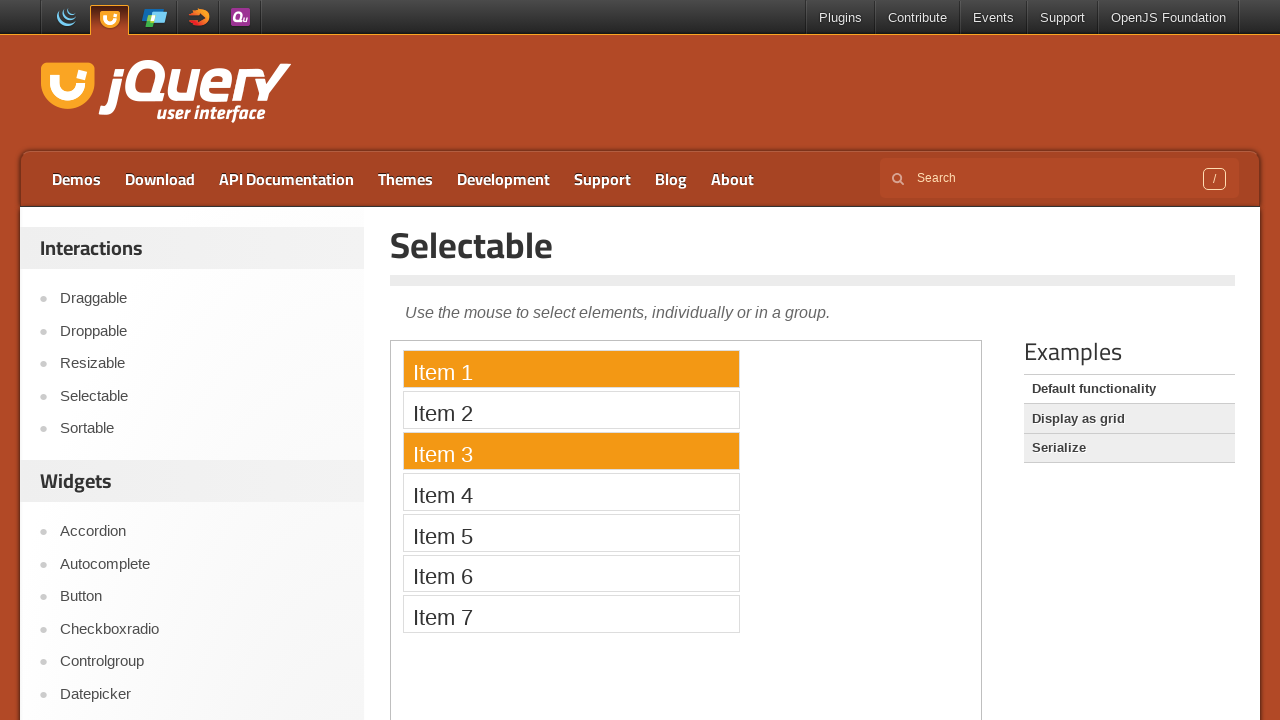

Ctrl+clicked Item 5 at (571, 532) on iframe >> nth=0 >> internal:control=enter-frame >> xpath=//li[text()='Item 5']
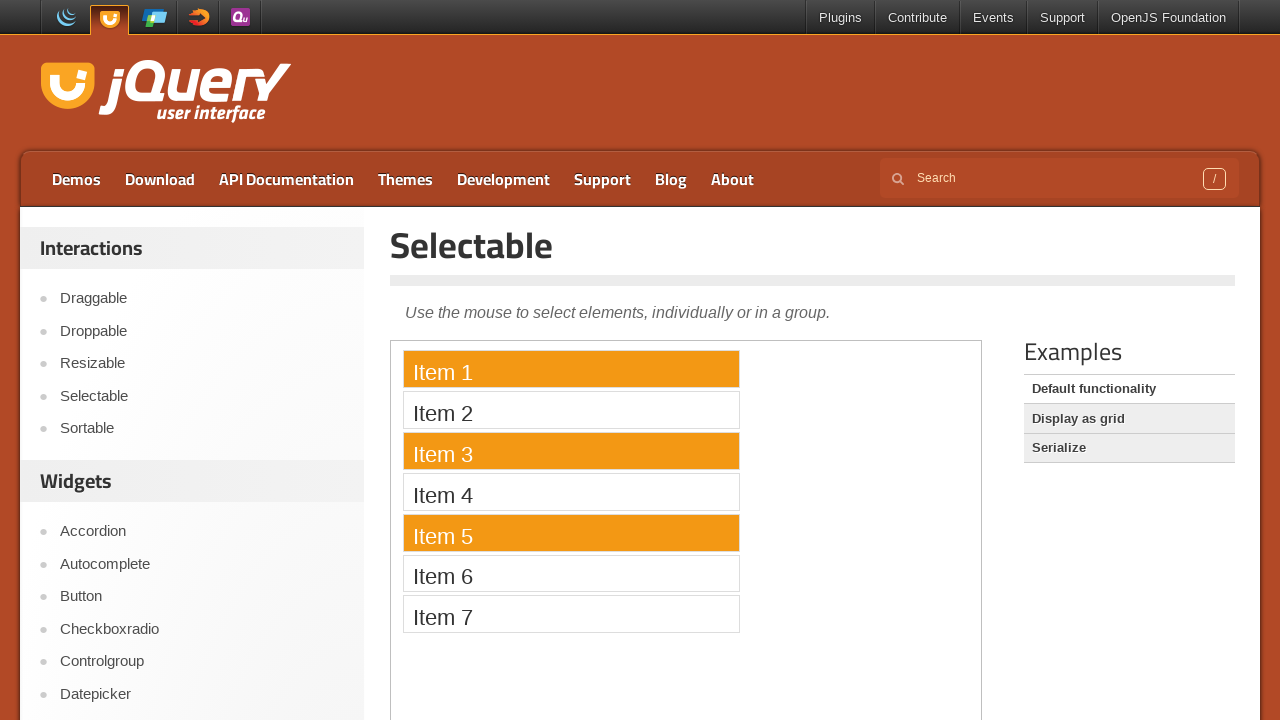

Released Control key
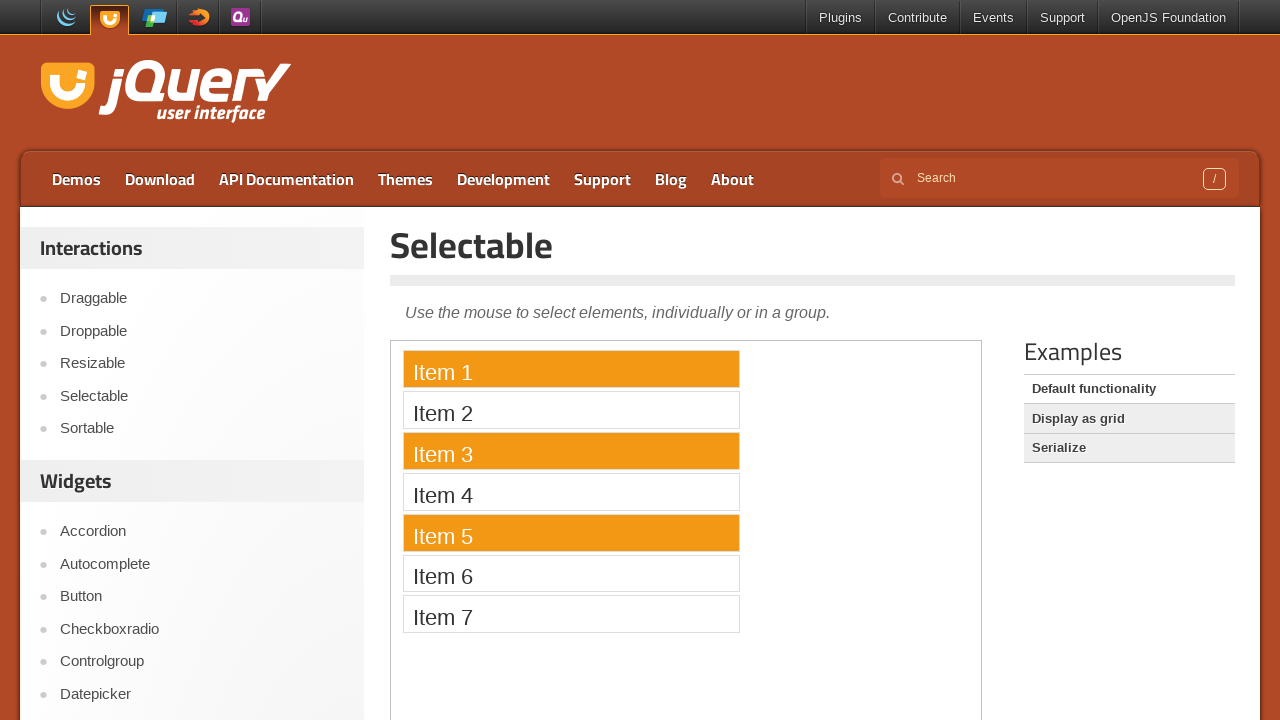

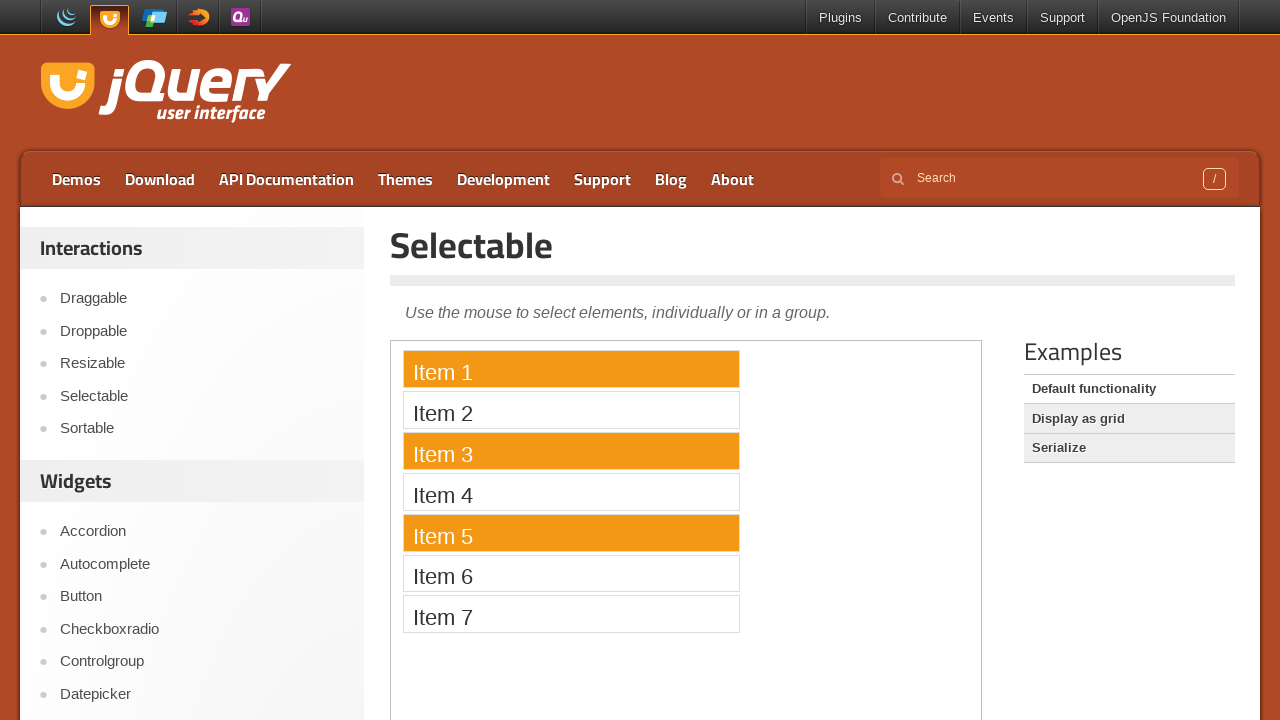